Tests a Thuraya scratch card refill form by filling in phone number, scratch card number, and captcha fields, then submitting the form and accepting an alert dialog.

Starting URL: https://services.thuraya.com/Bills/DirectScratchRefill.jsp

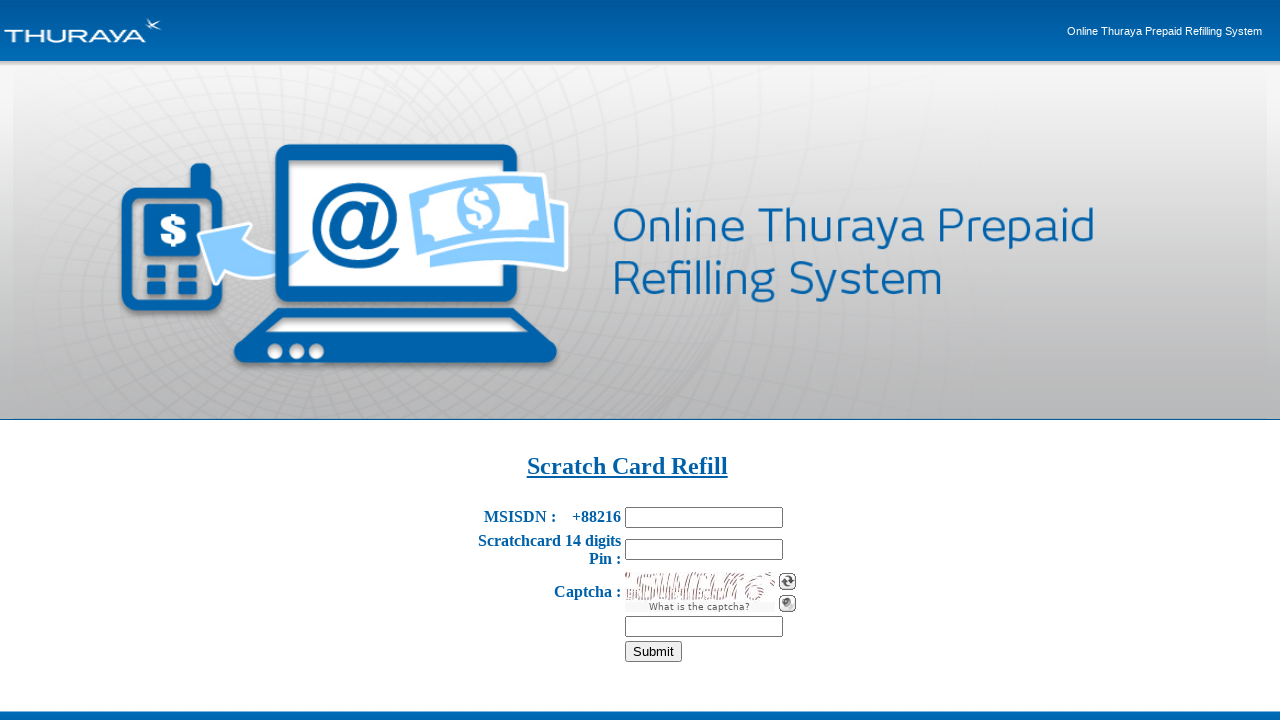

Filled phone number field with '55528151' on input[name='phonenr']
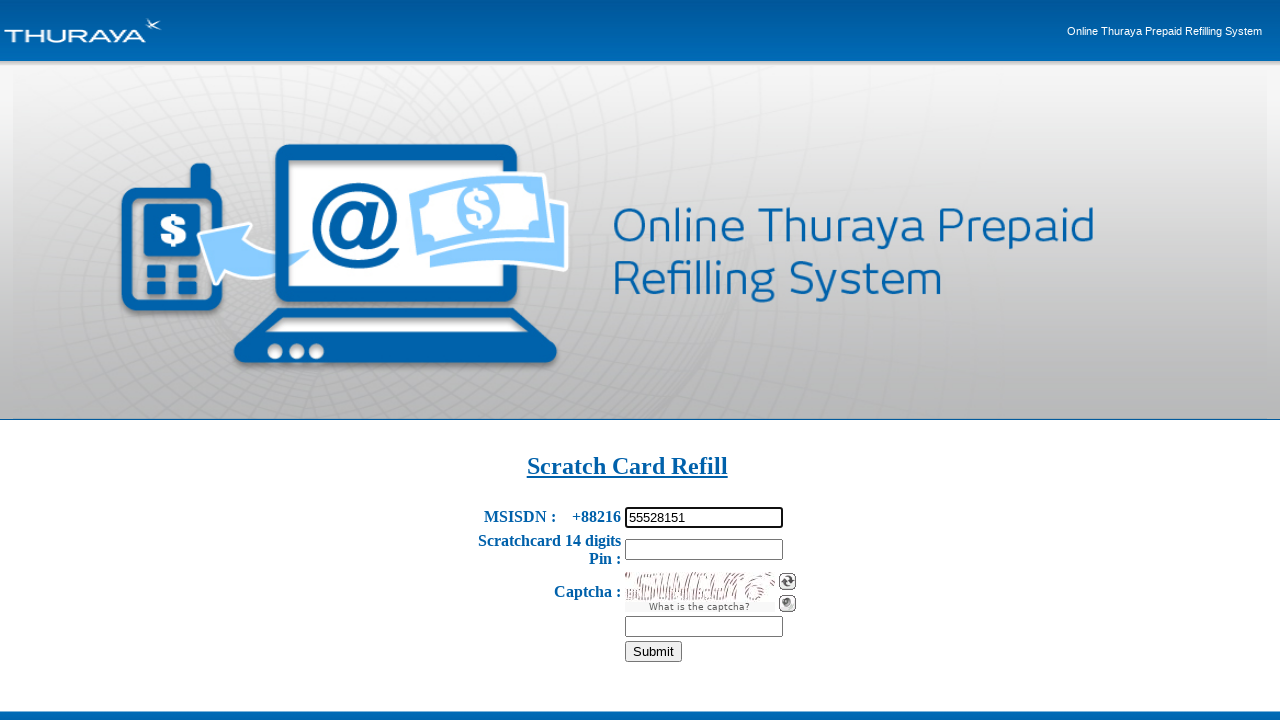

Filled scratch card number field with '01234567890123' on input[name='scardno']
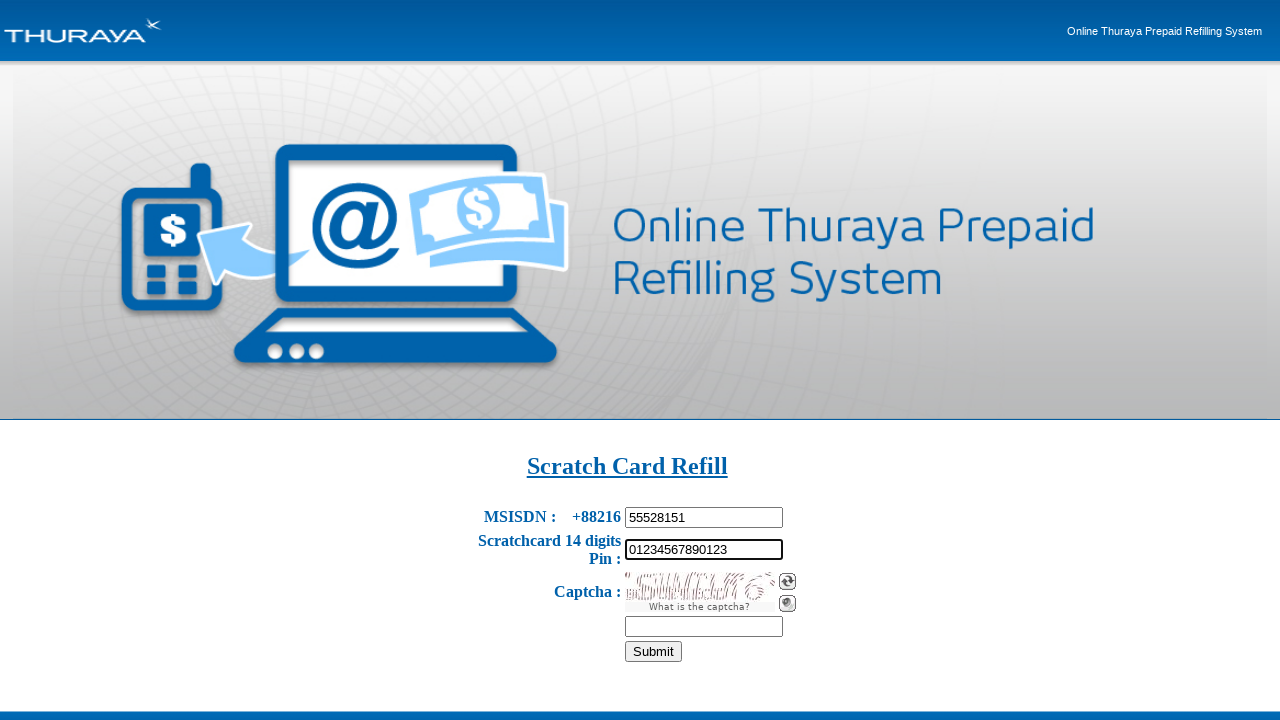

Filled captcha field with 'WXYZ' on #captchaCode
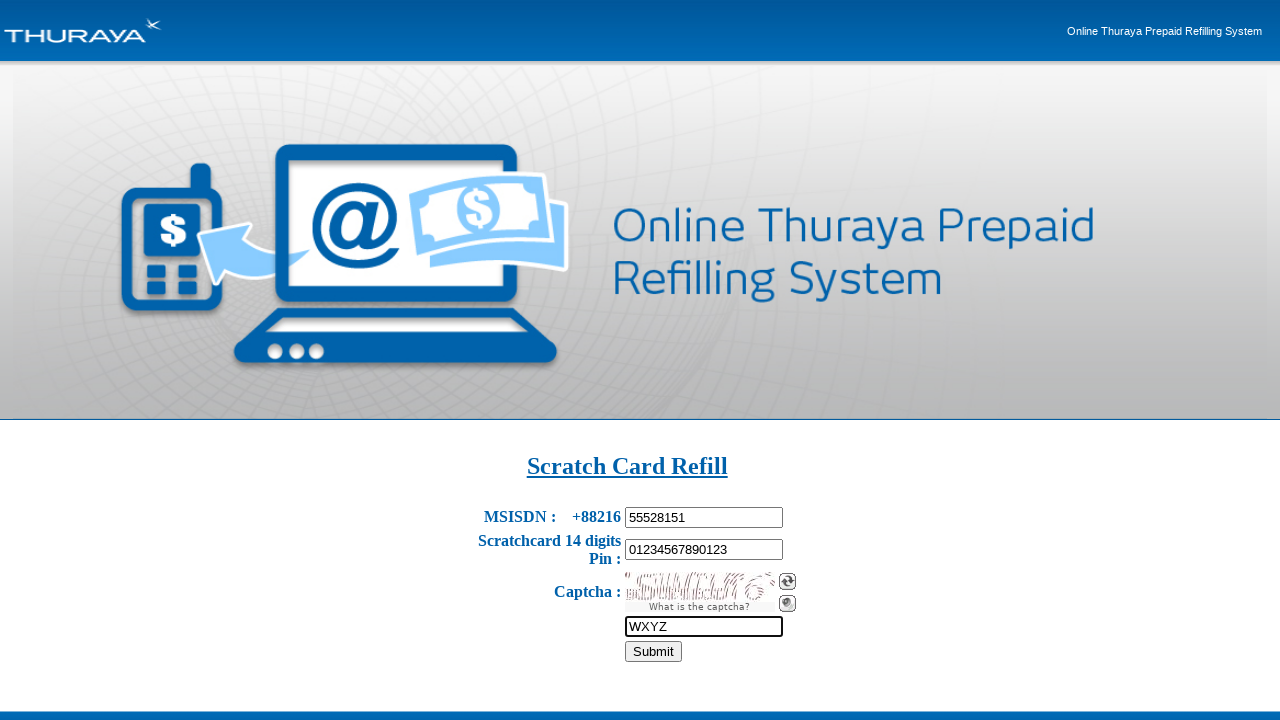

Clicked submit button to submit the refill form at (653, 651) on input[name='submit']
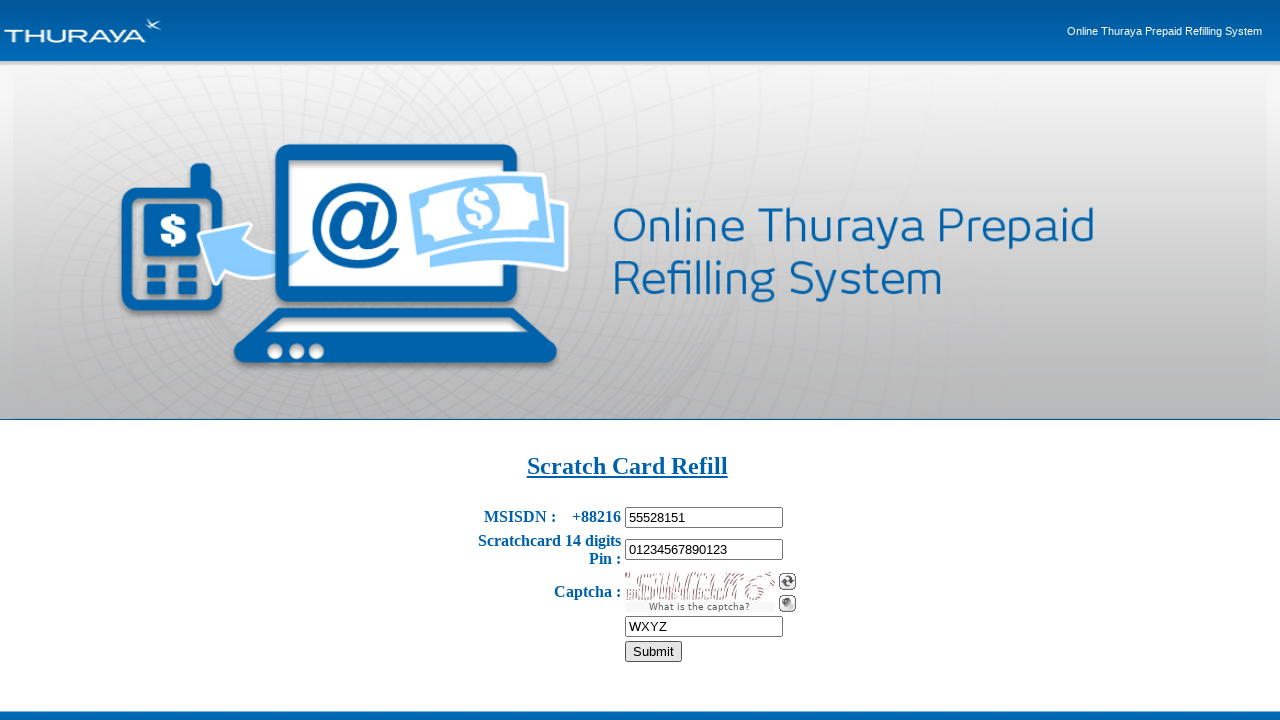

Set up dialog handler to automatically accept alerts
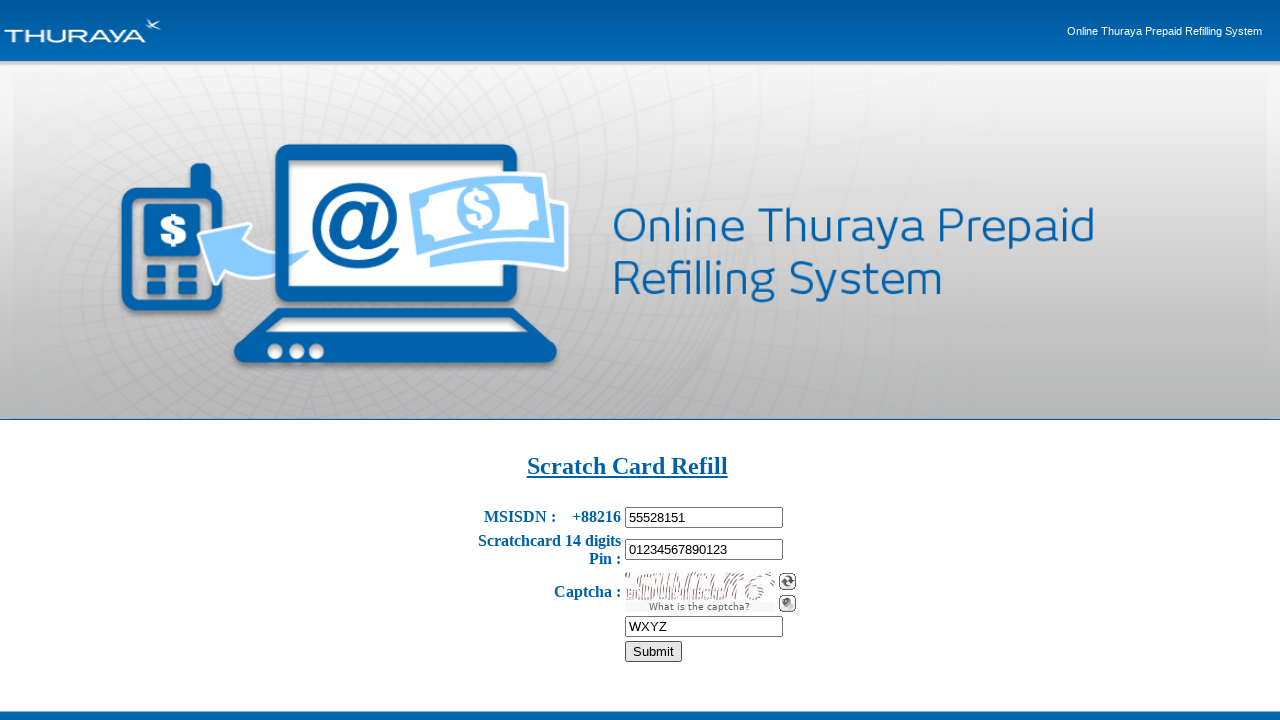

Waited for page to reach networkidle state after form submission
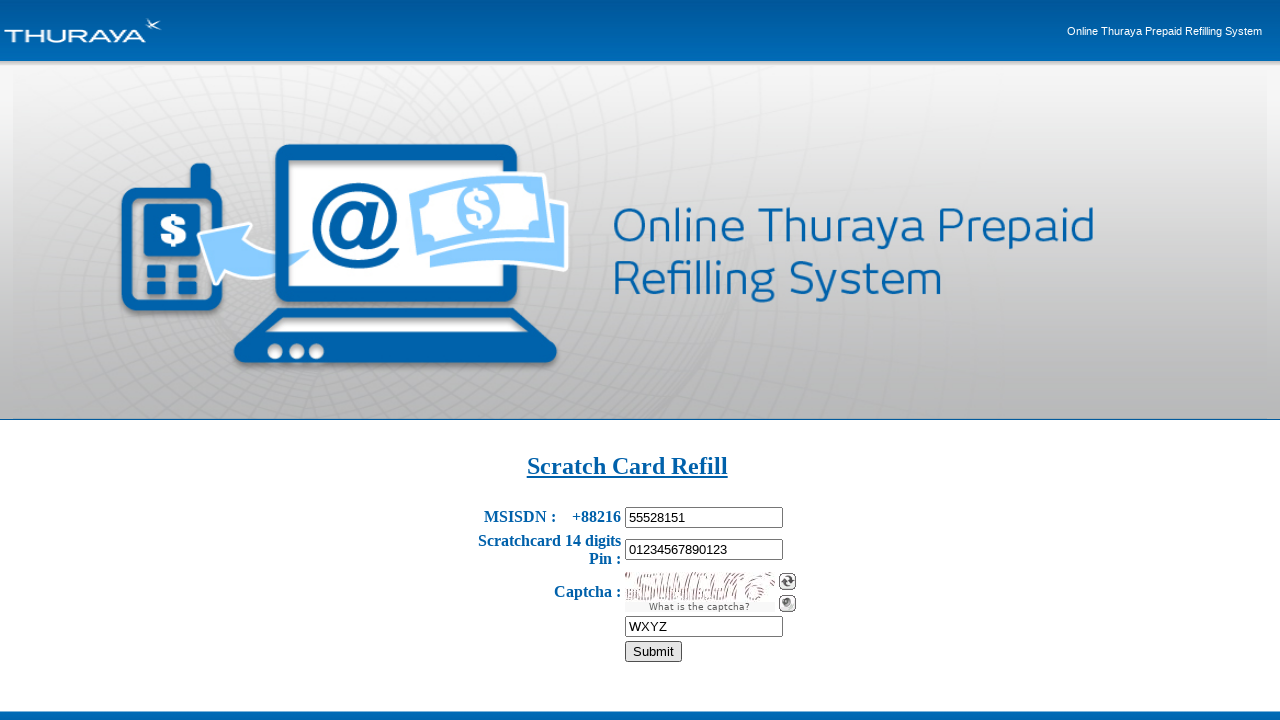

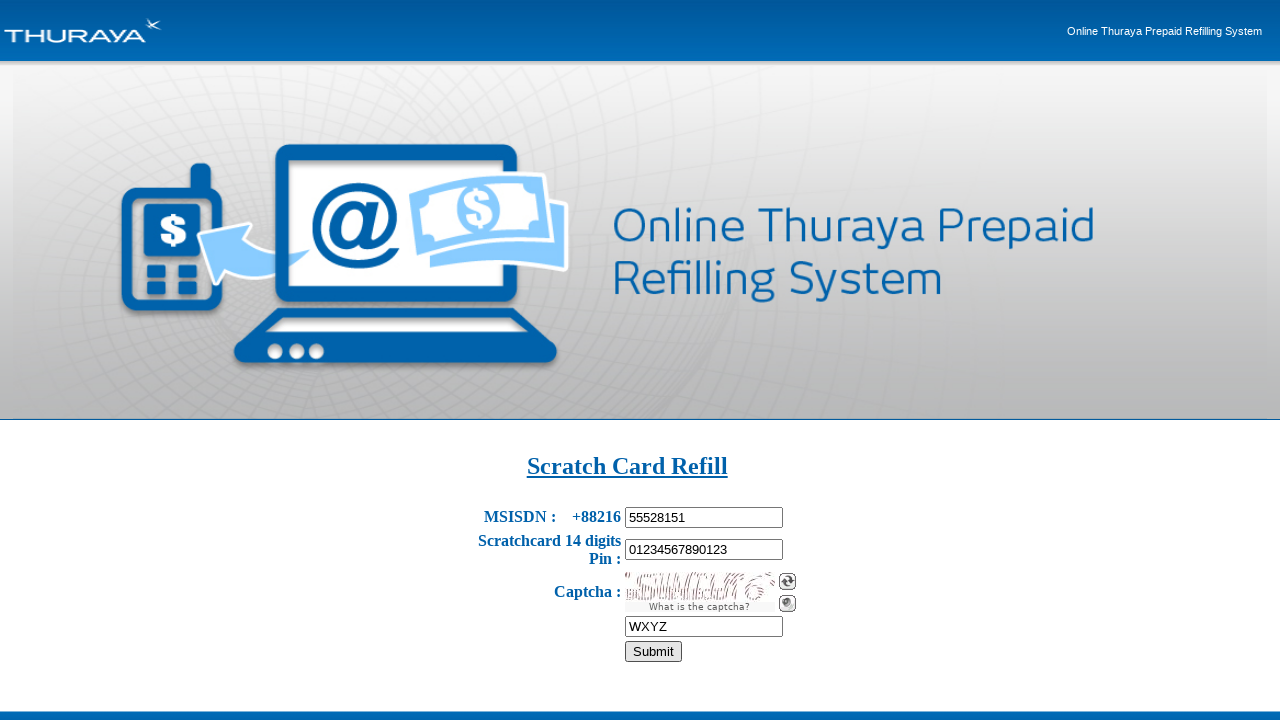